Tests a text box form on DemoQA by filling in username, email, current address, and permanent address fields, then verifying the values were entered correctly.

Starting URL: https://demoqa.com/text-box

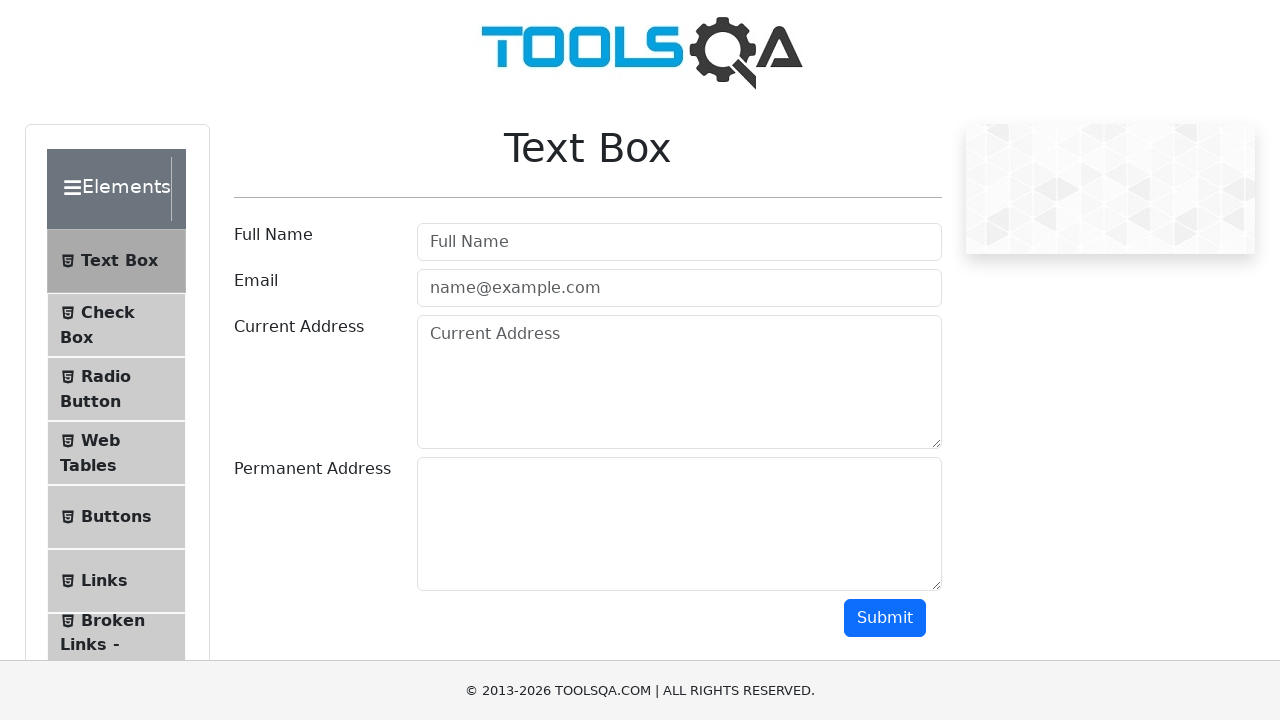

Filled username field with 'Megha' on #userName
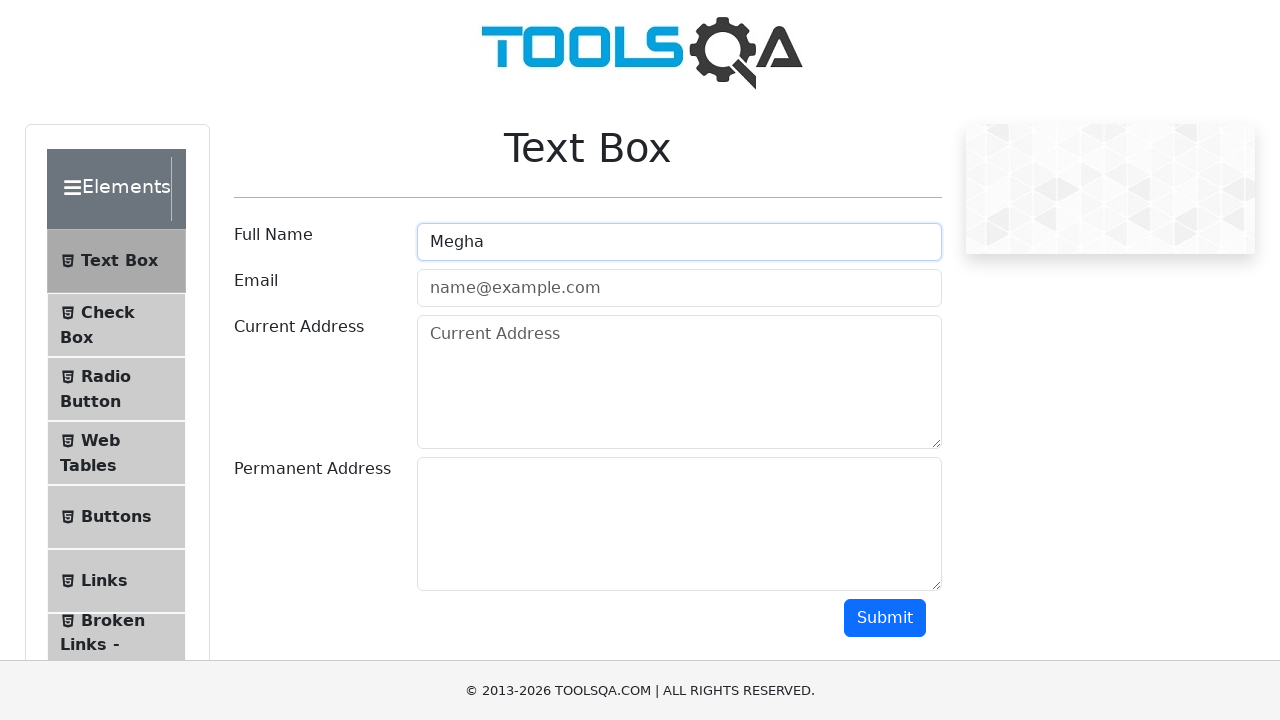

Retrieved username field value
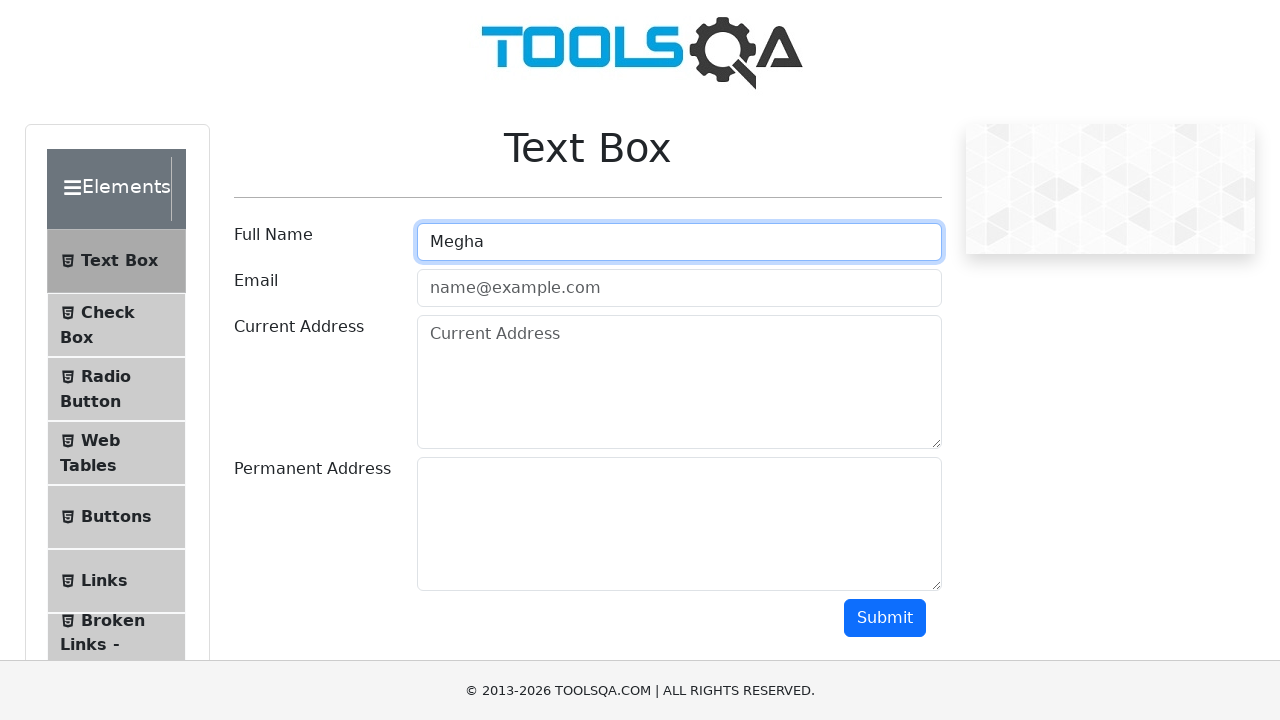

Verified username field contains 'Megha'
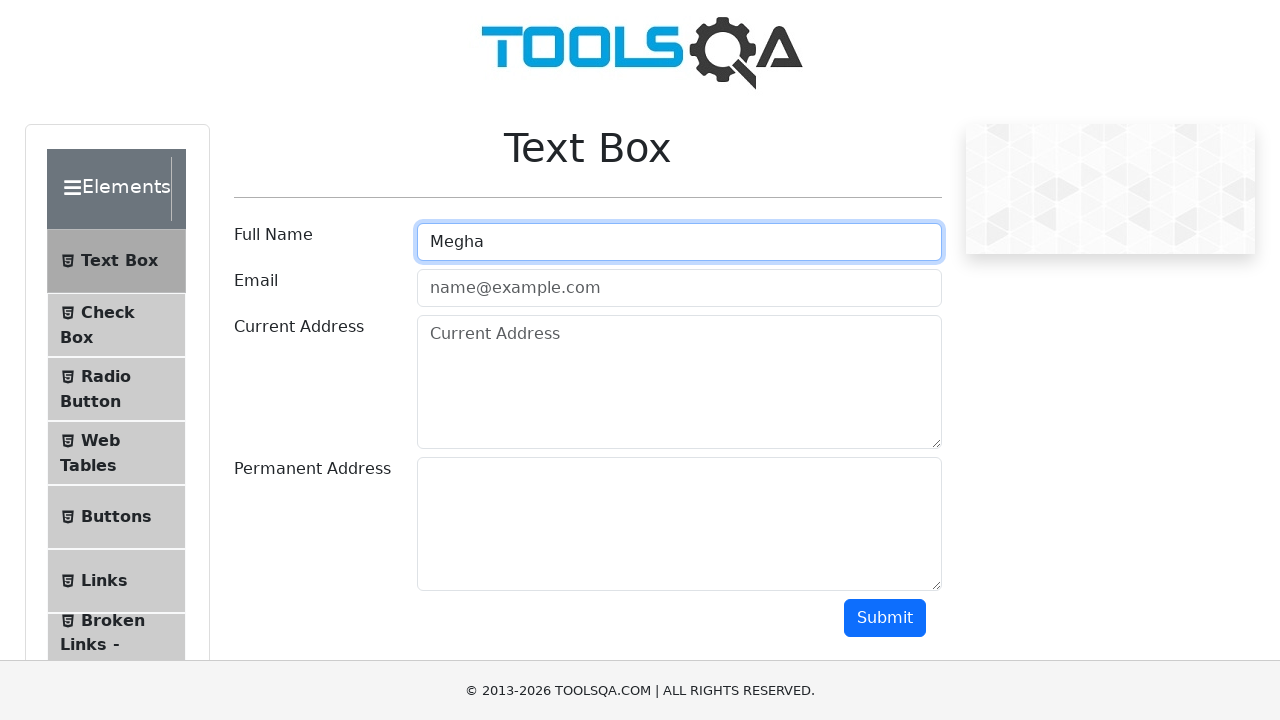

Filled email field with 'meghadmeghad@gmail.com' on #userEmail
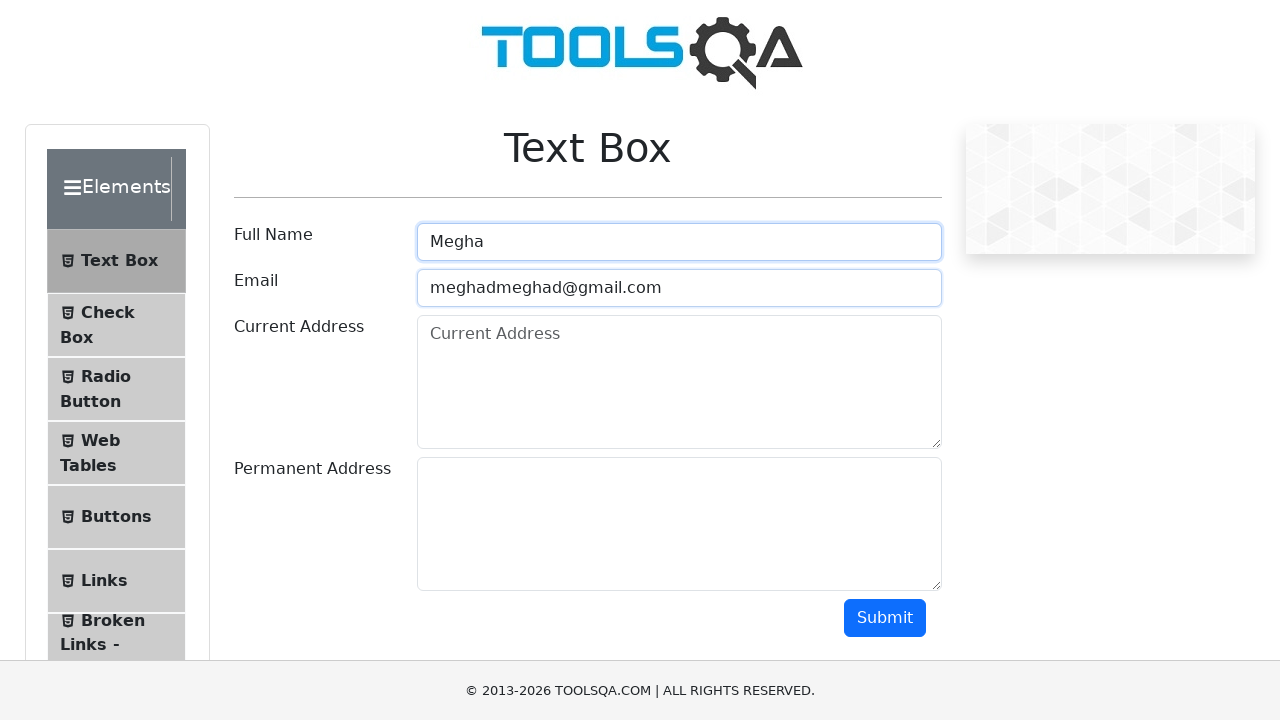

Retrieved email field value
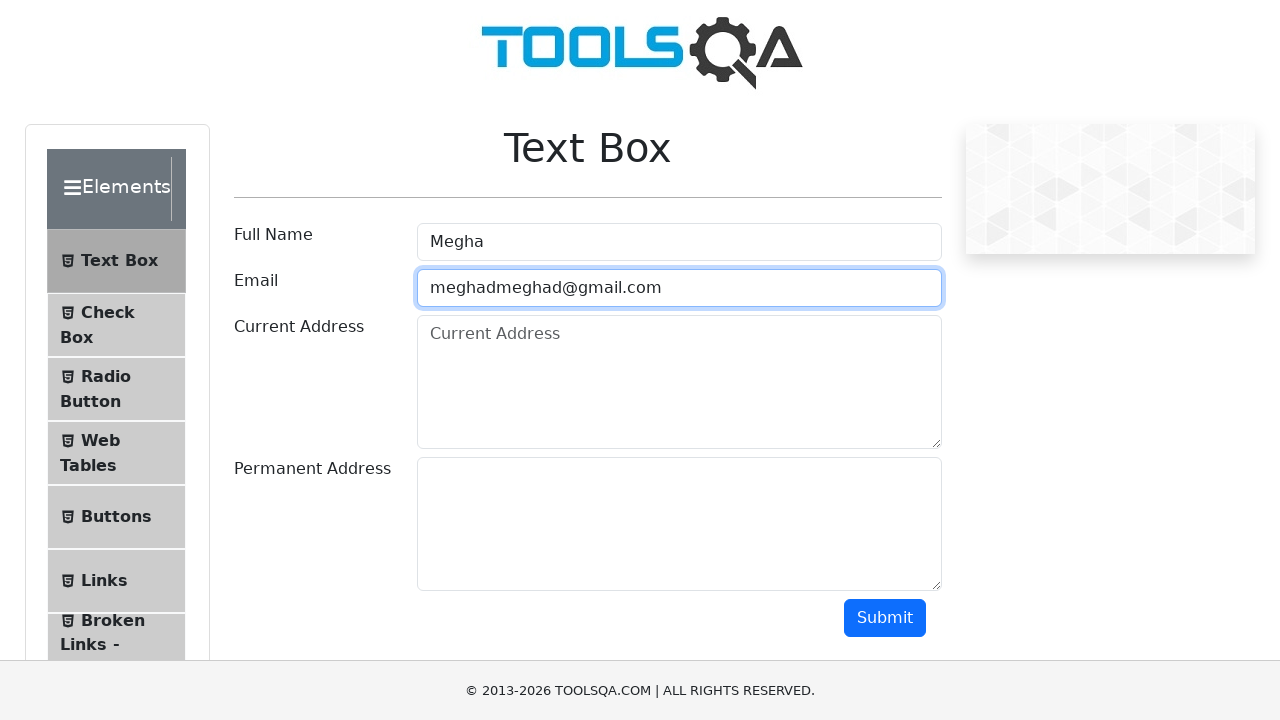

Verified email field contains 'meghadmeghad@gmail.com'
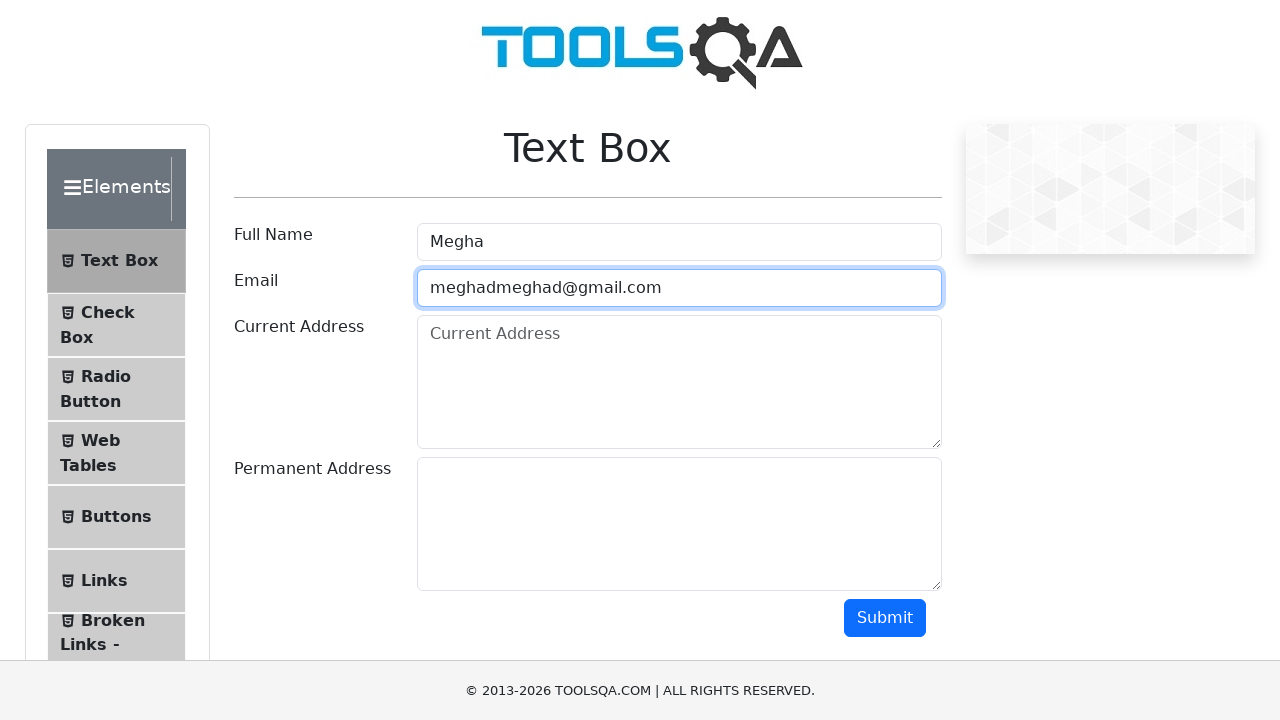

Filled current address field with 'Katreguppe' on #currentAddress
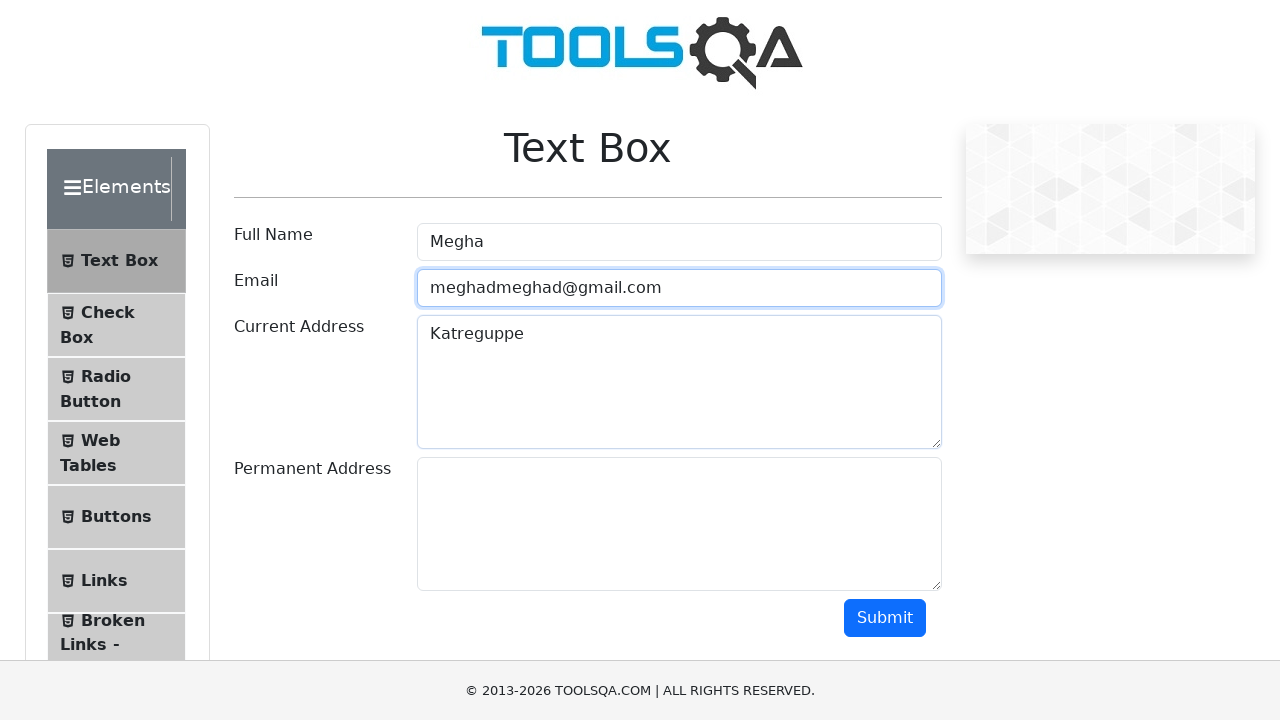

Retrieved current address field value
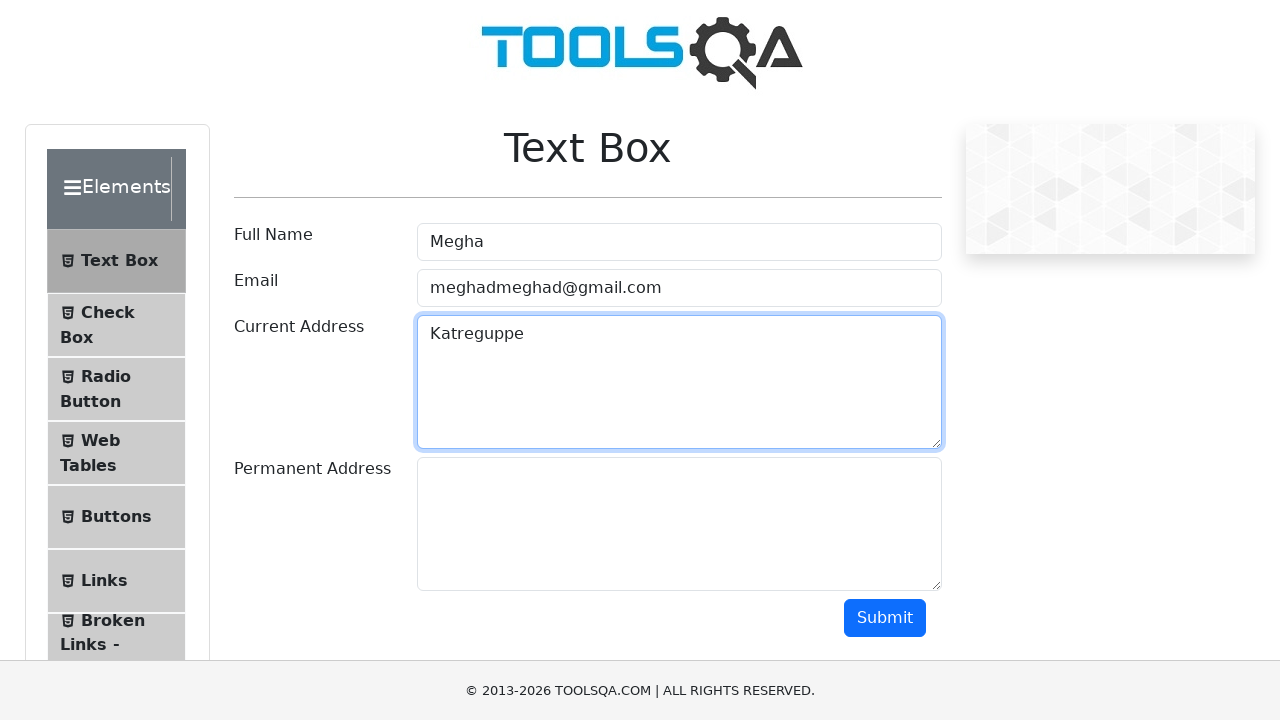

Verified current address field contains 'Katreguppe'
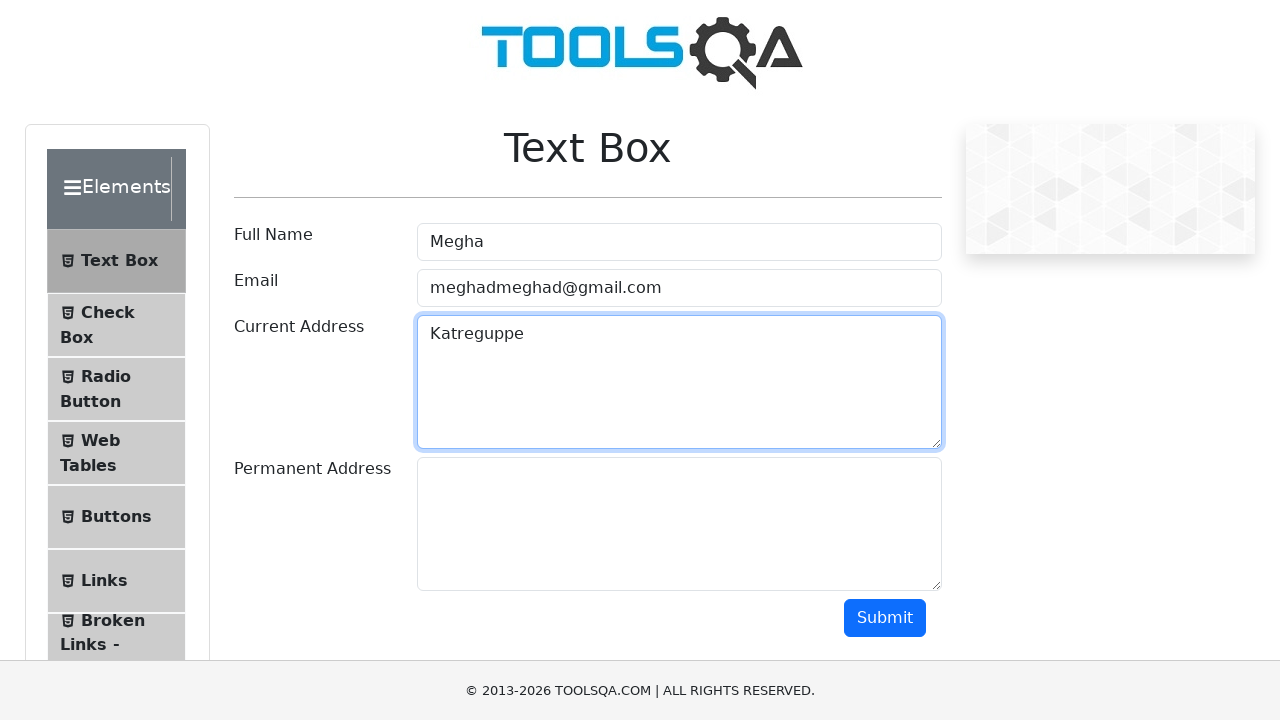

Filled permanent address field with 'Chitradurga' on #permanentAddress
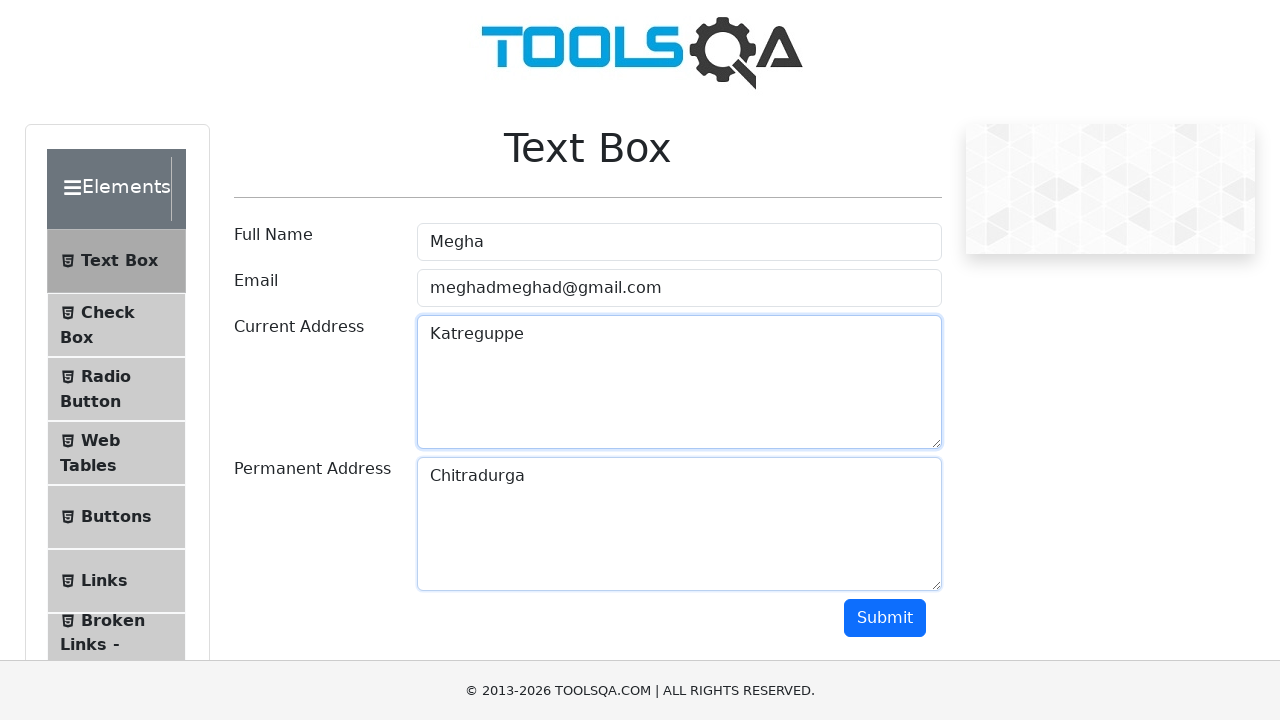

Retrieved permanent address field value
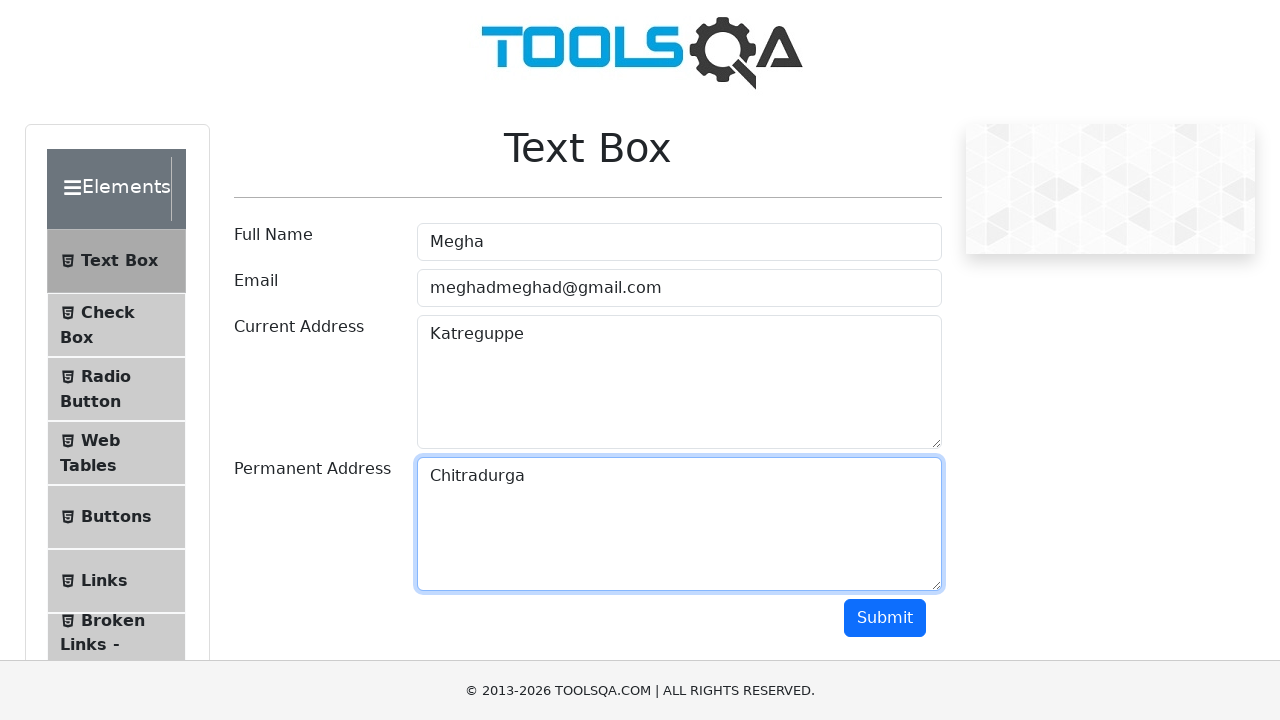

Verified permanent address field contains 'Chitradurga'
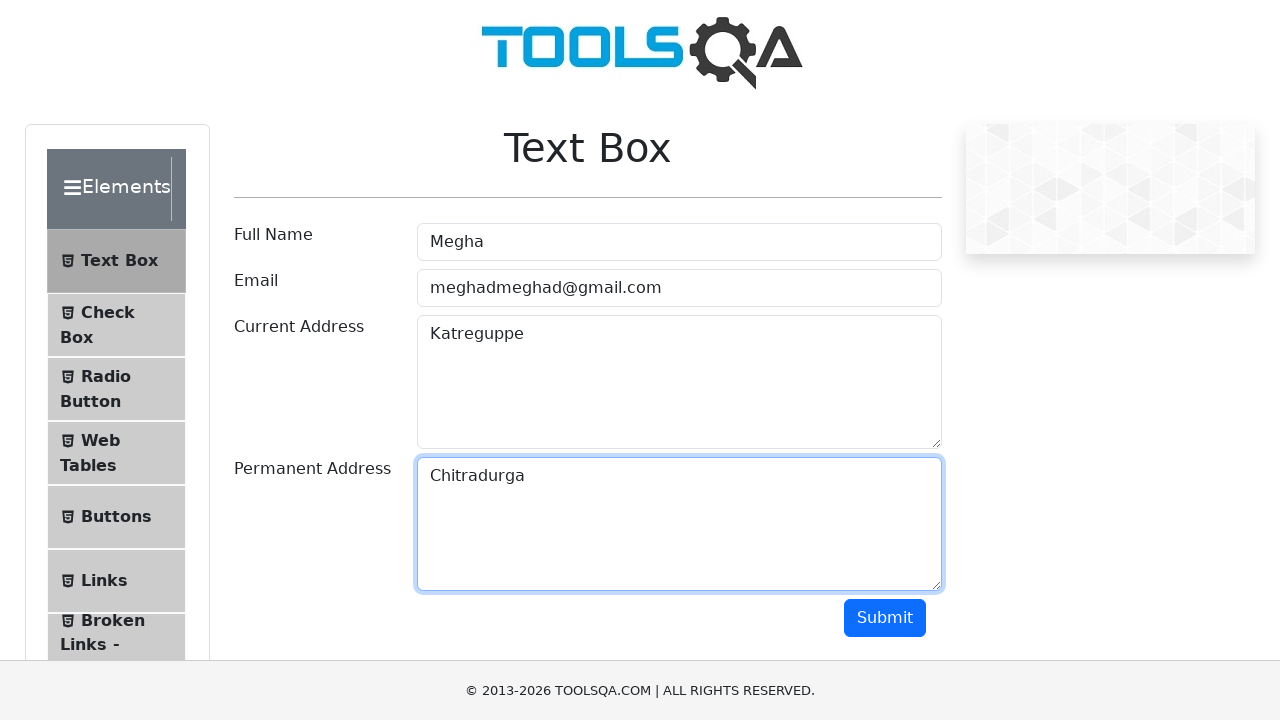

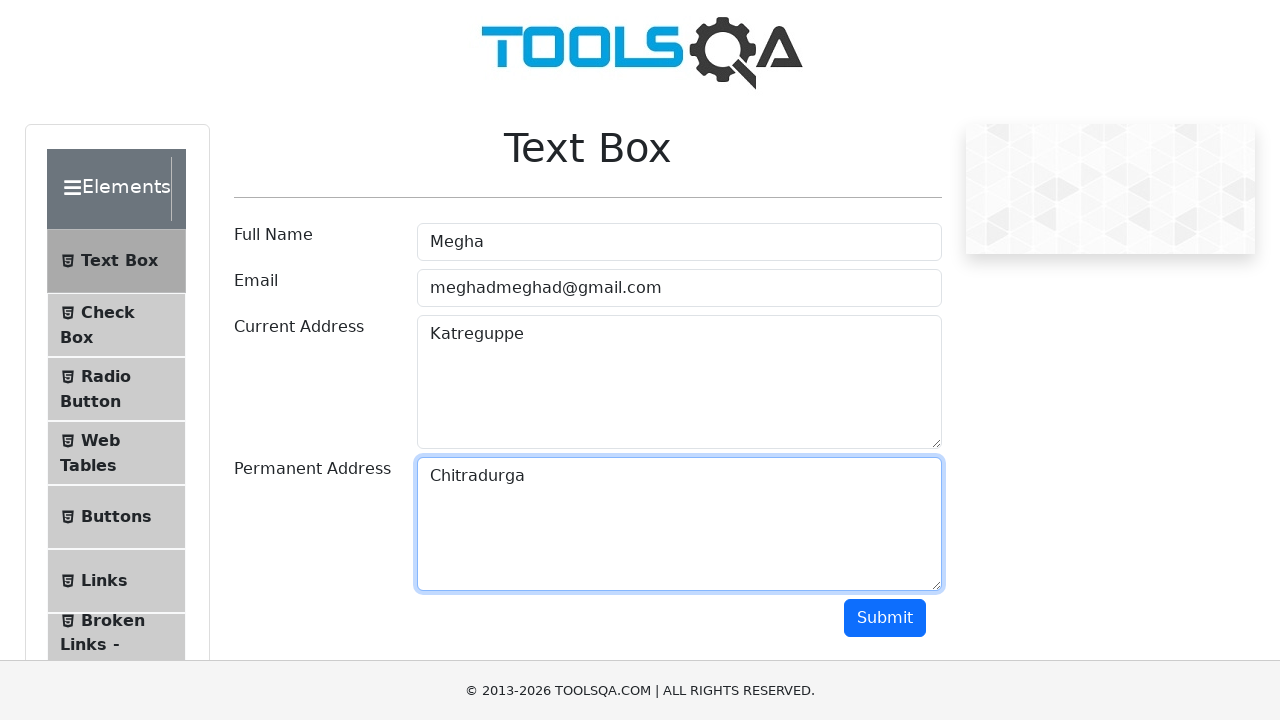